Tests calendar date picker functionality by selecting a specific date (October 21, 2089) through year, month, and day selection

Starting URL: https://rahulshettyacademy.com/seleniumPractise/#/offers

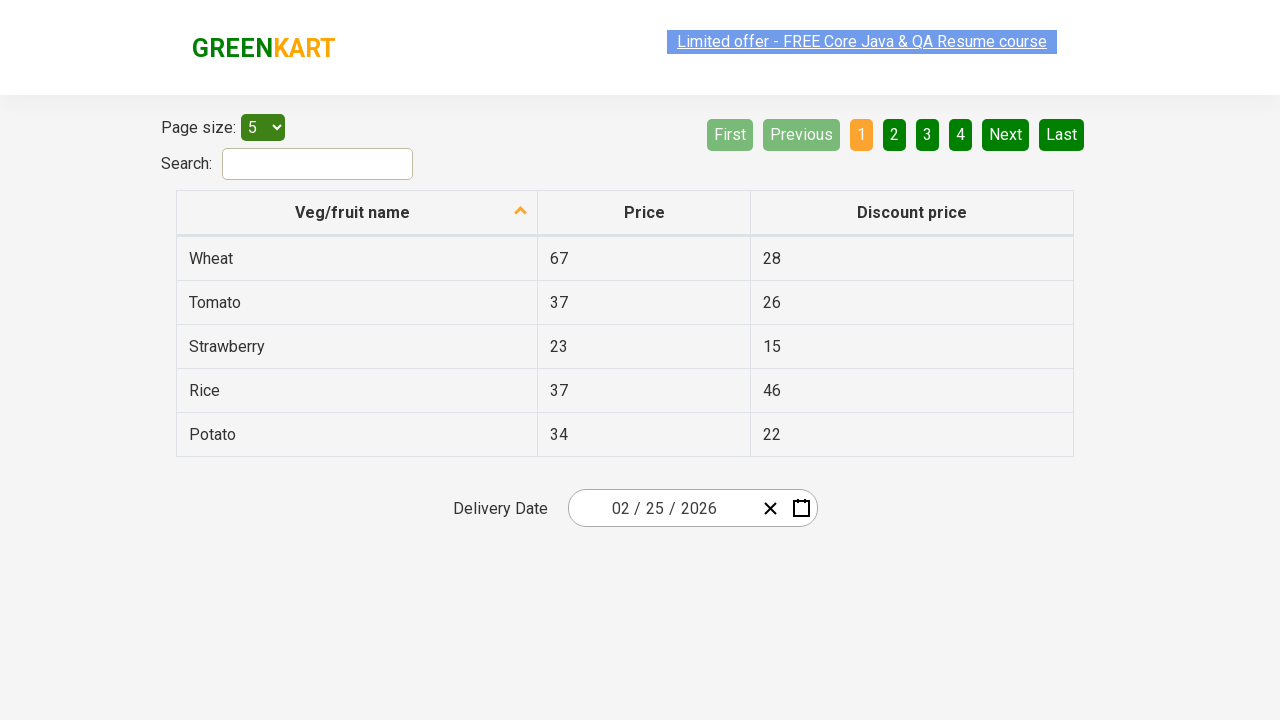

Clicked date picker to open calendar at (662, 508) on .react-date-picker__inputGroup
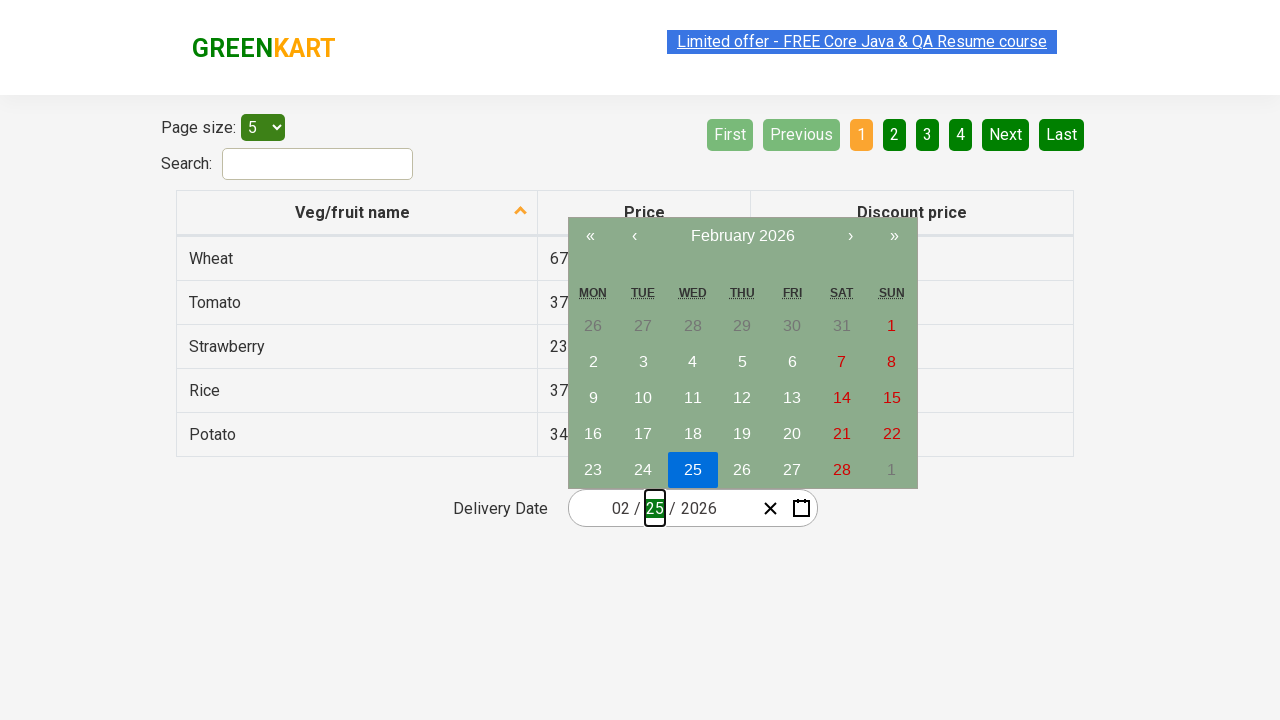

Clicked navigation label first time to navigate to year view at (742, 236) on .react-calendar__navigation__label__labelText
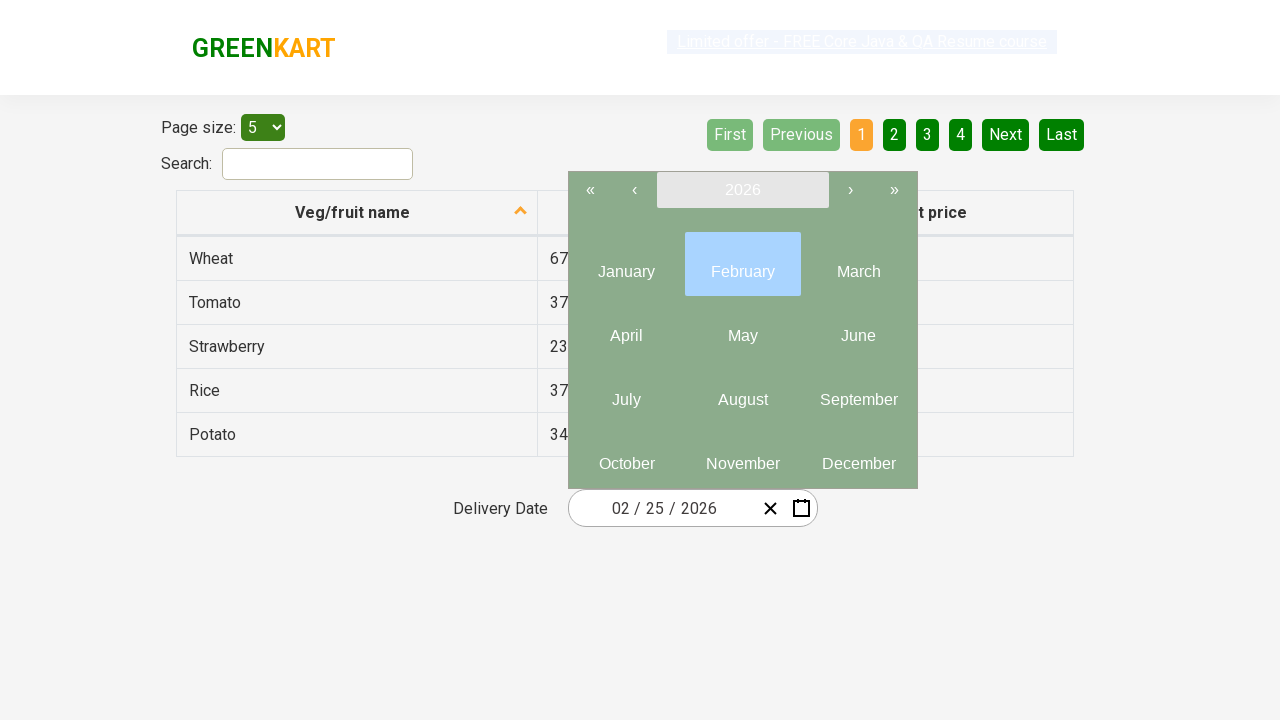

Clicked navigation label second time to navigate to decade view at (742, 190) on .react-calendar__navigation__label__labelText
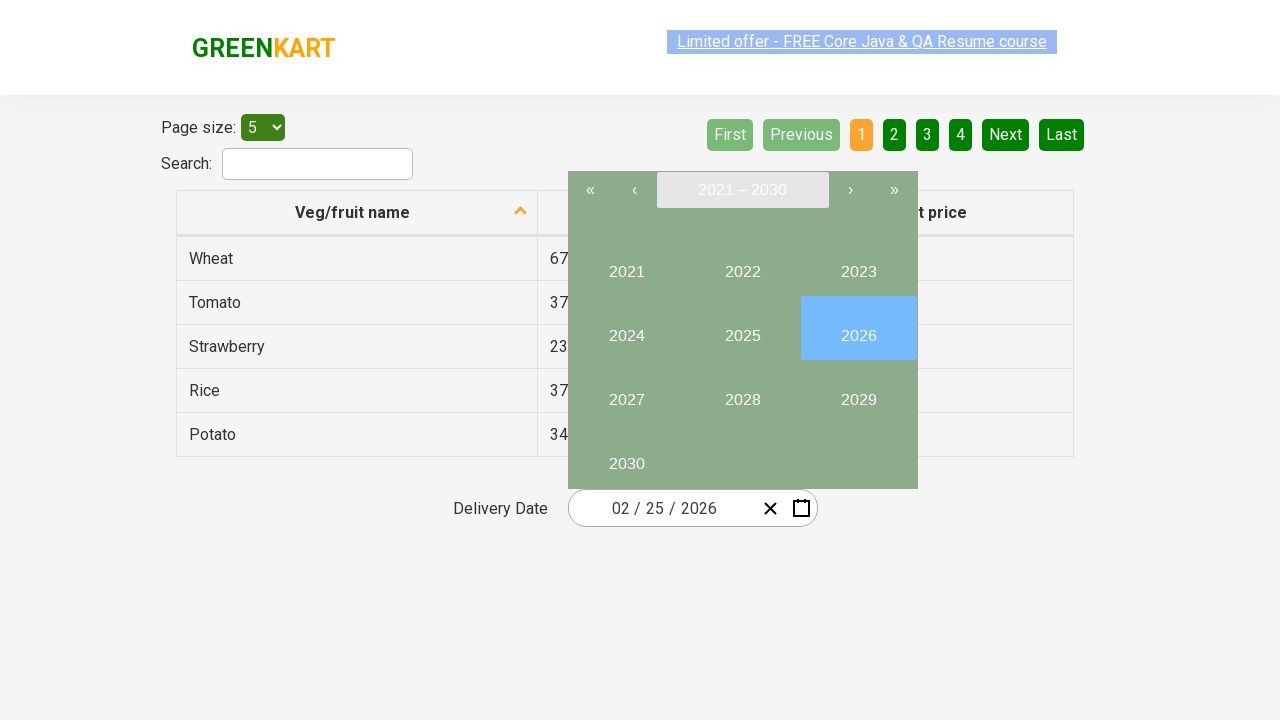

Clicked next button to navigate to next decade at (850, 190) on .react-calendar__navigation__next-button
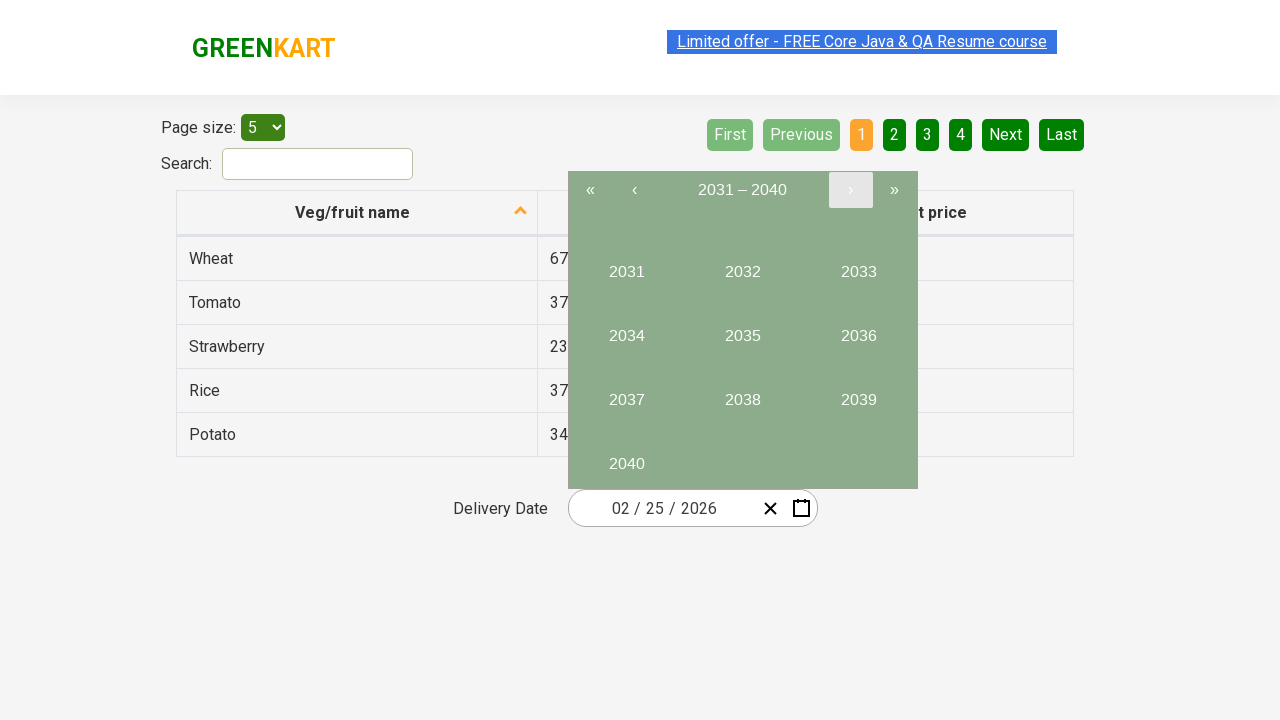

Clicked next button to navigate to next decade at (850, 190) on .react-calendar__navigation__next-button
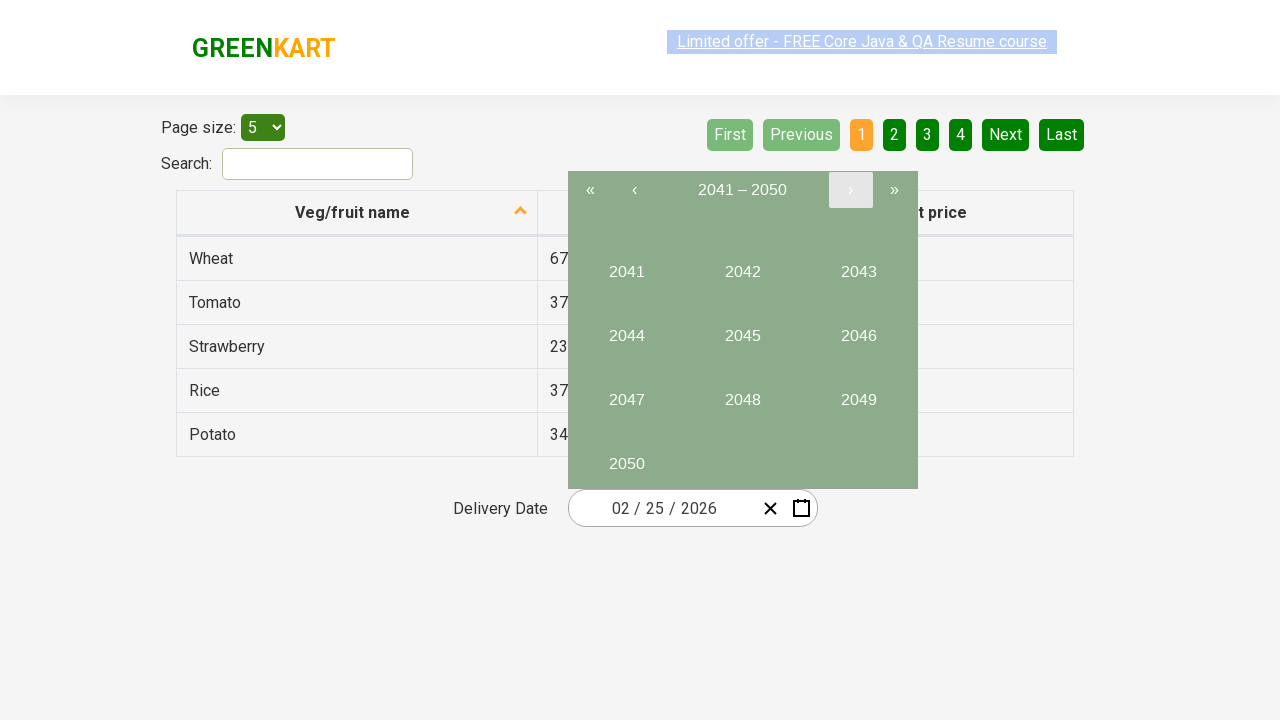

Clicked next button to navigate to next decade at (850, 190) on .react-calendar__navigation__next-button
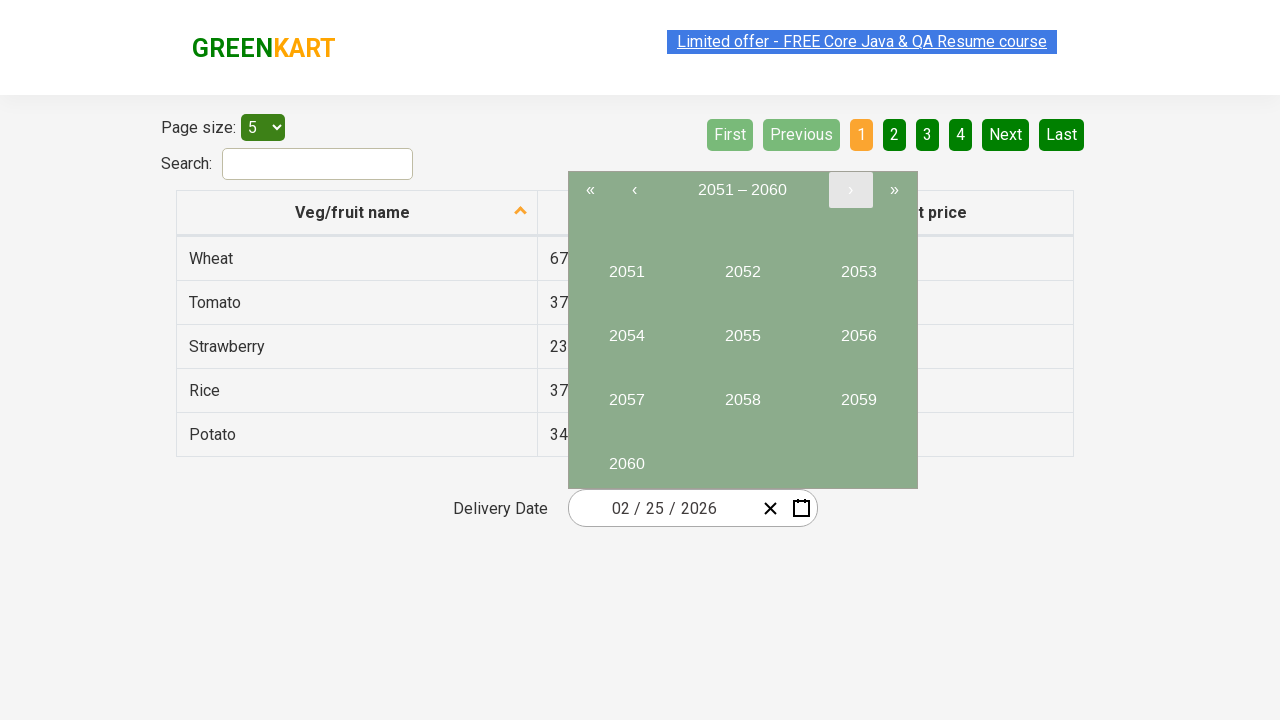

Clicked next button to navigate to next decade at (850, 190) on .react-calendar__navigation__next-button
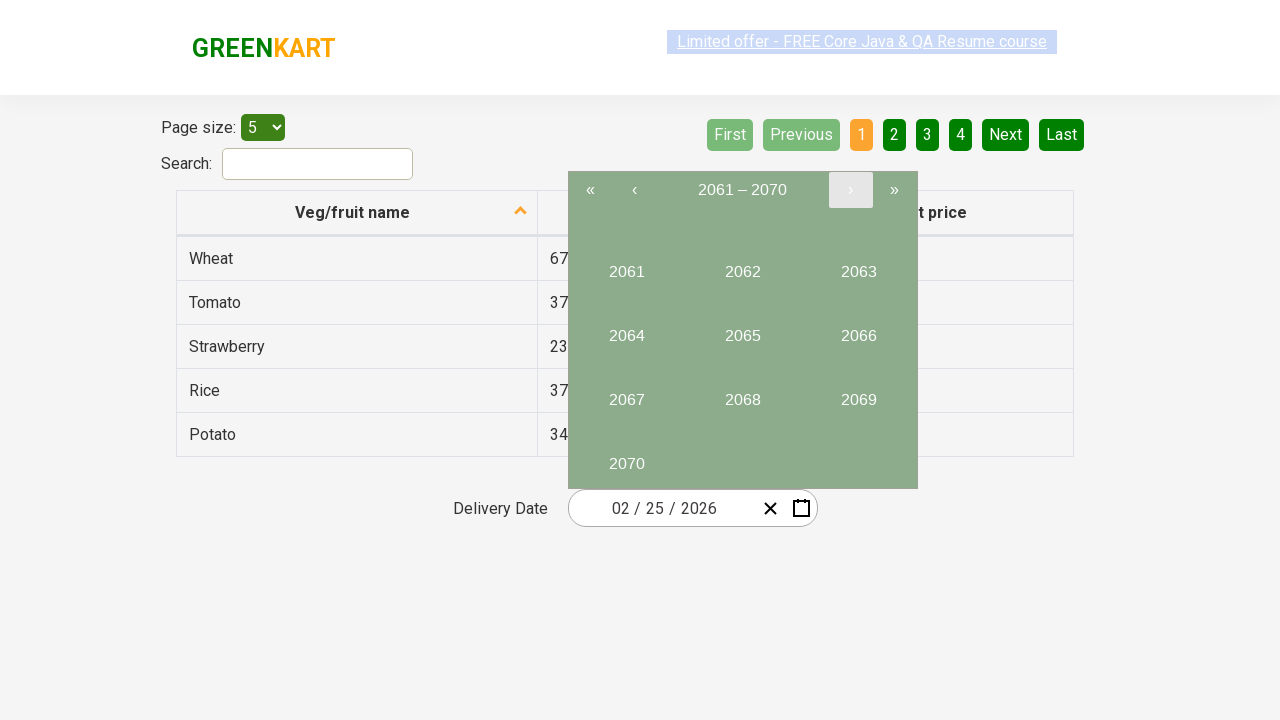

Clicked next button to navigate to next decade at (850, 190) on .react-calendar__navigation__next-button
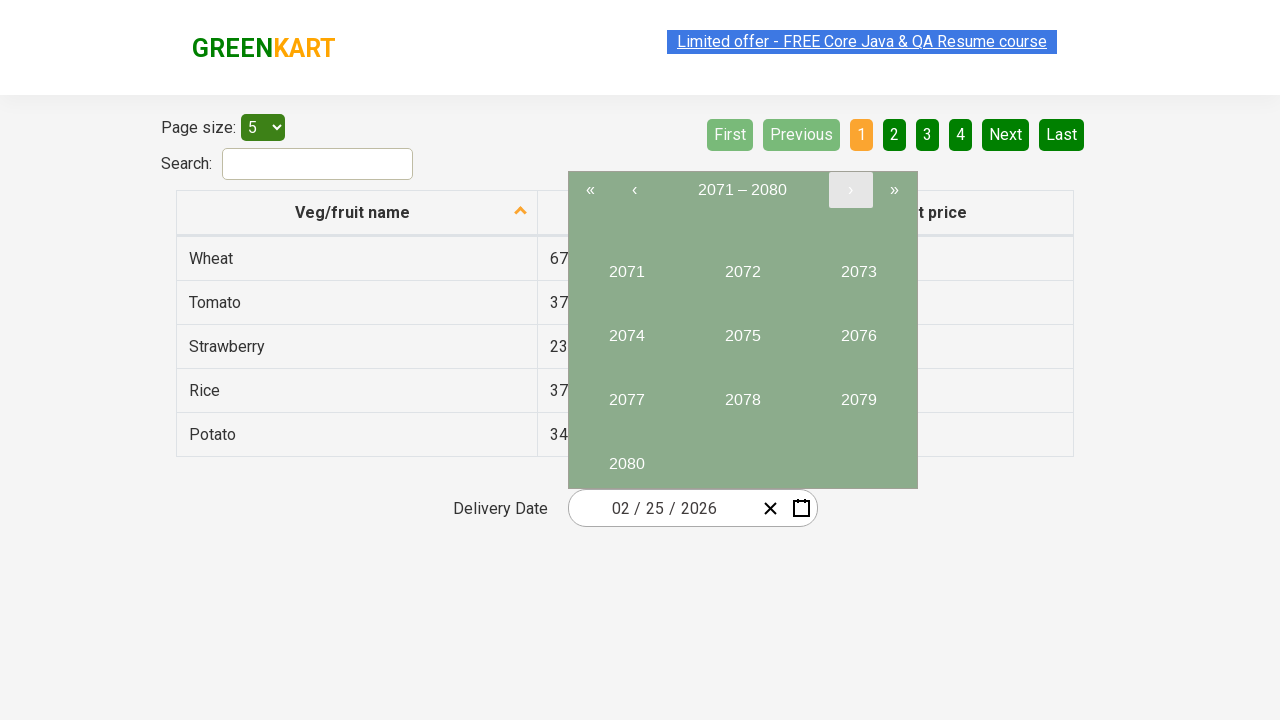

Clicked next button to navigate to next decade at (850, 190) on .react-calendar__navigation__next-button
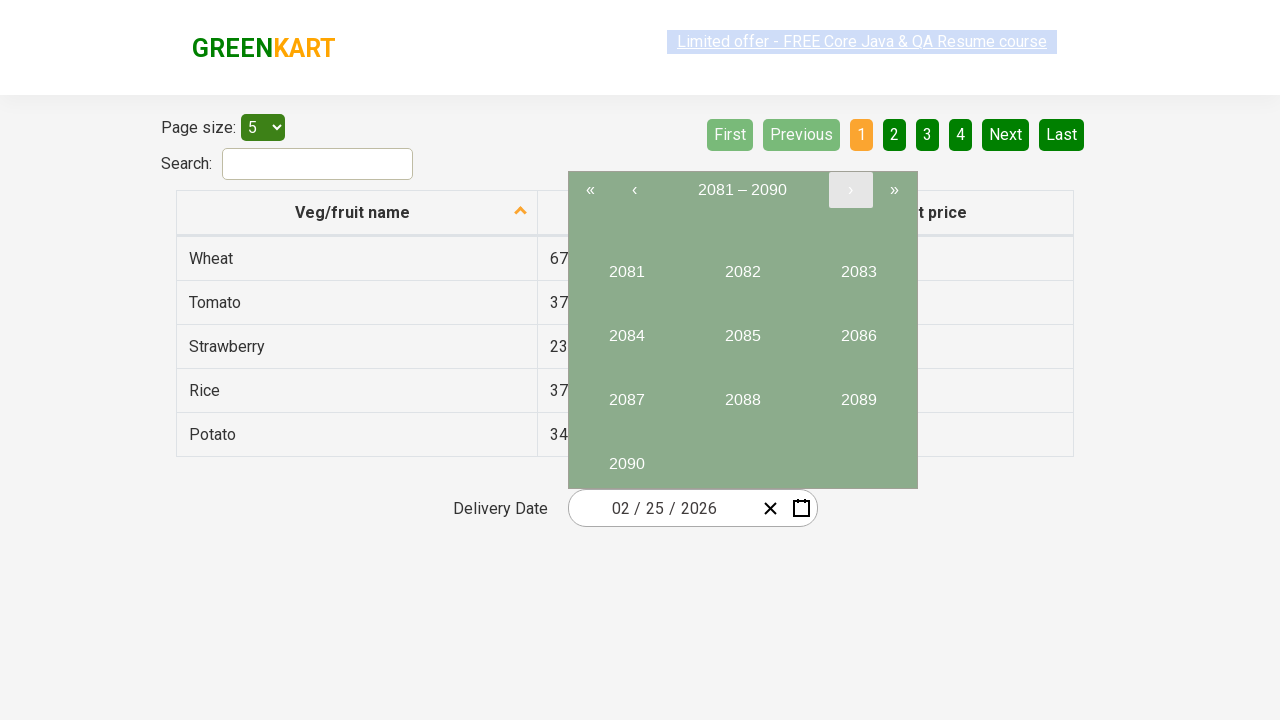

Found and clicked year 2089 in decade view at (858, 392) on .react-calendar__decade-view__years__year >> nth=8
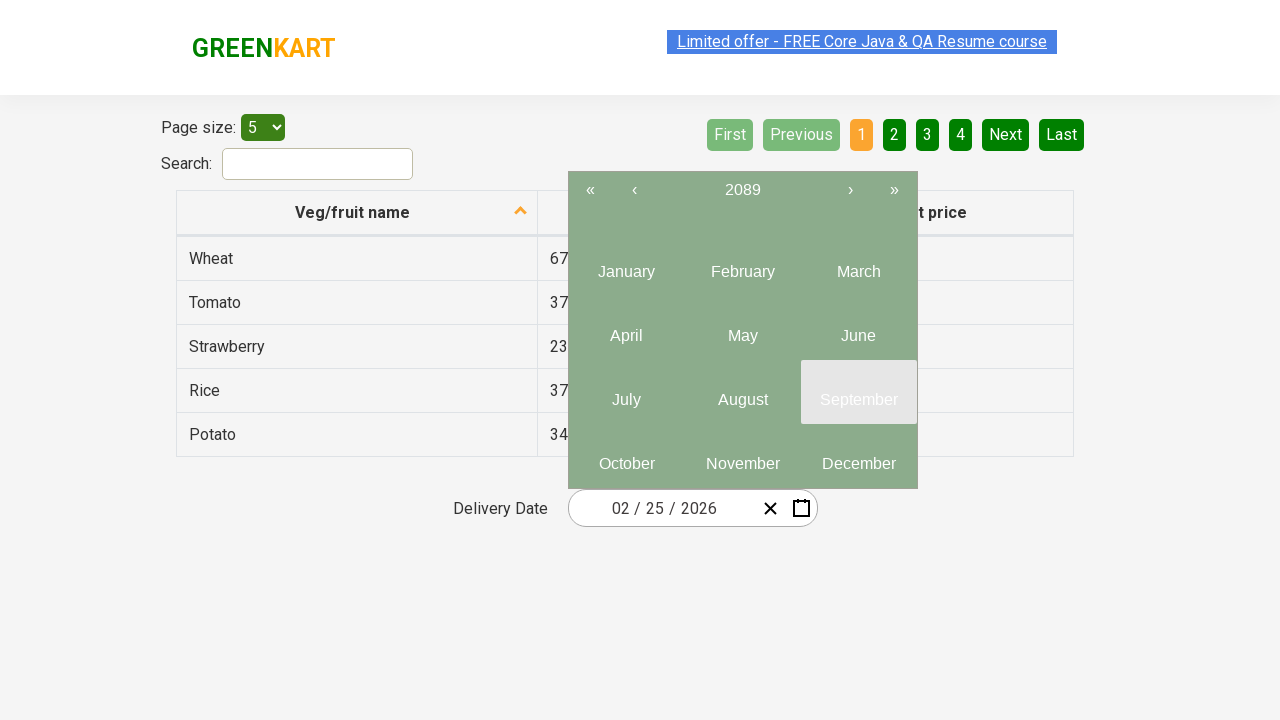

Selected October (month 10) from month picker at (626, 456) on .react-calendar__tile >> nth=9
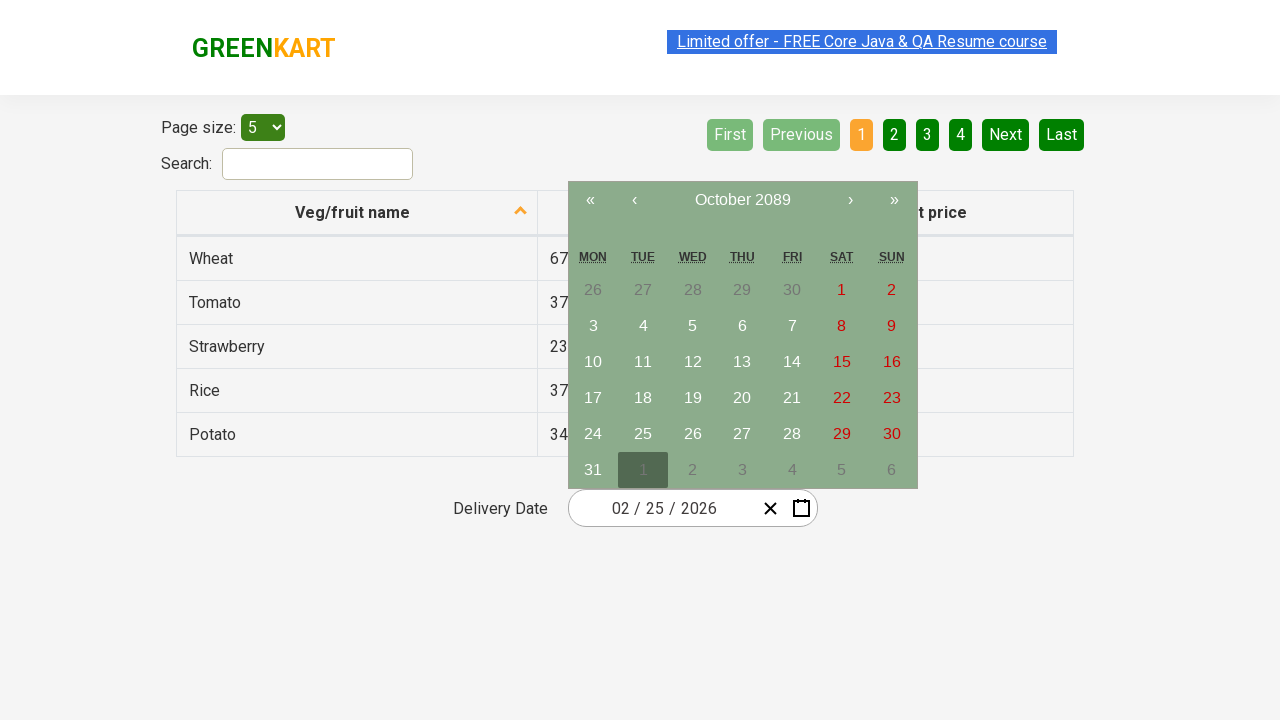

Selected day 21 from calendar at (792, 398) on abbr:text('21')
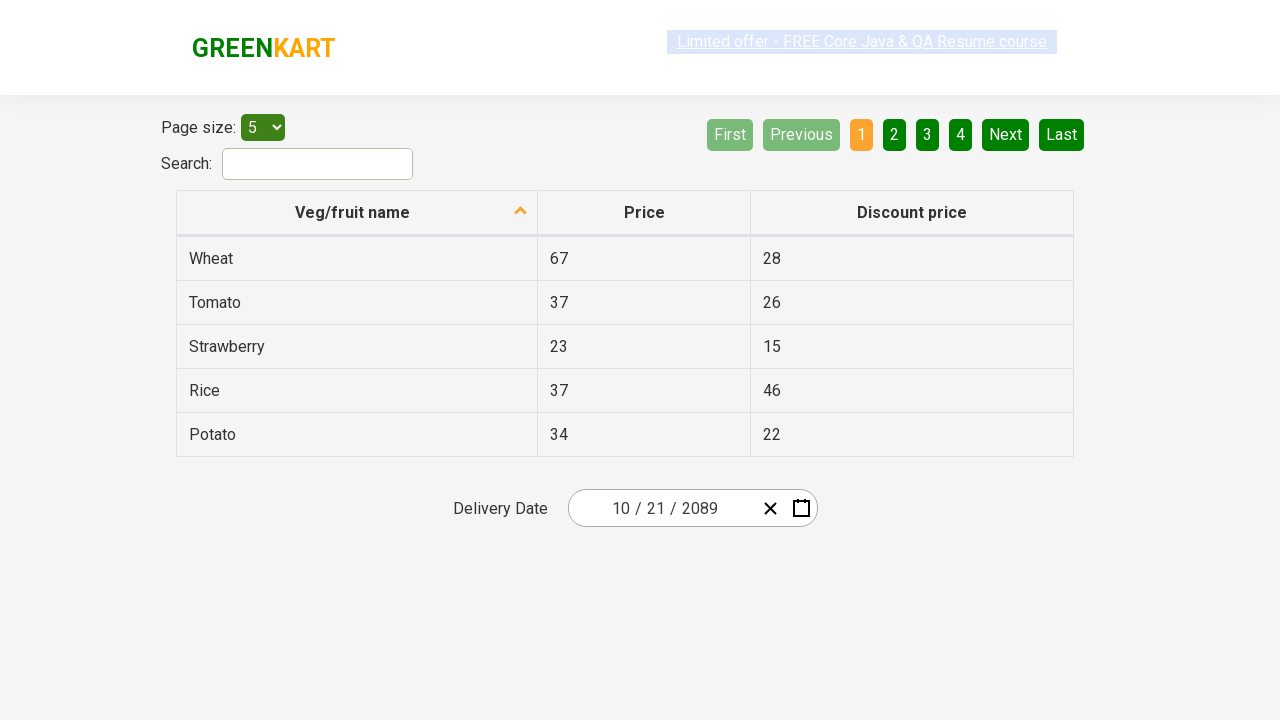

Retrieved selected day value from input
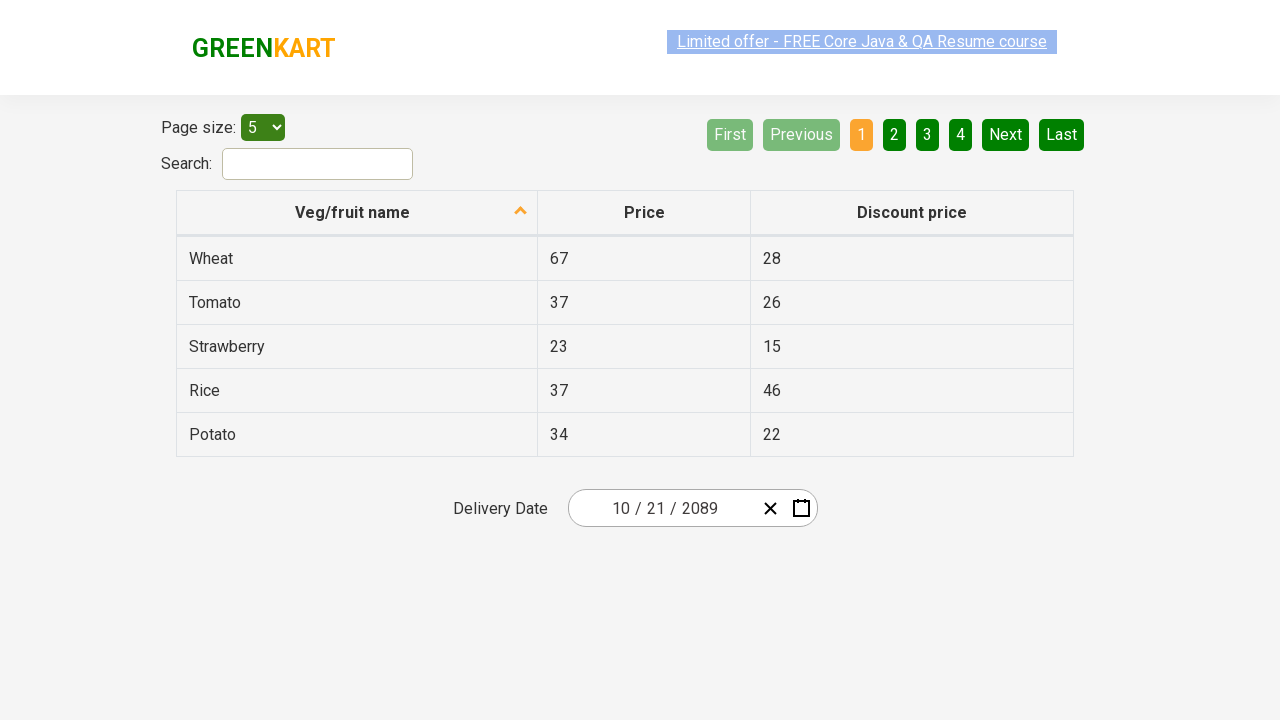

Retrieved selected month value from input
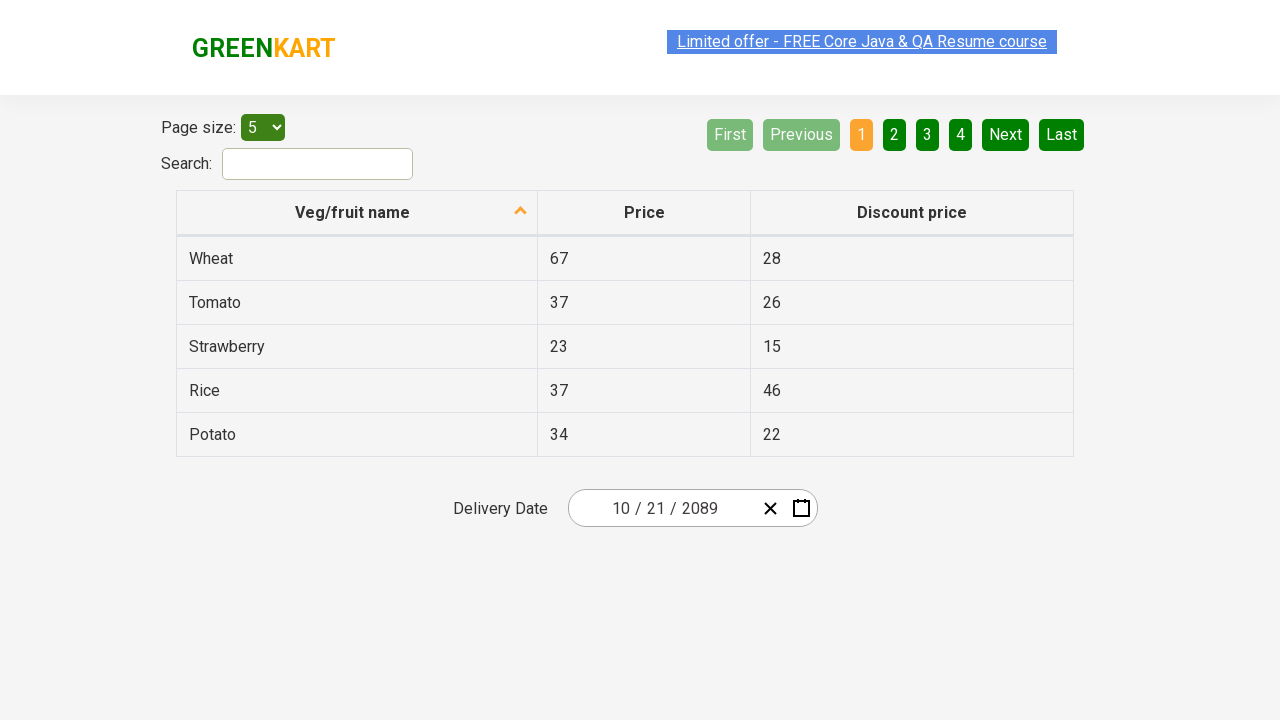

Retrieved selected year value from input
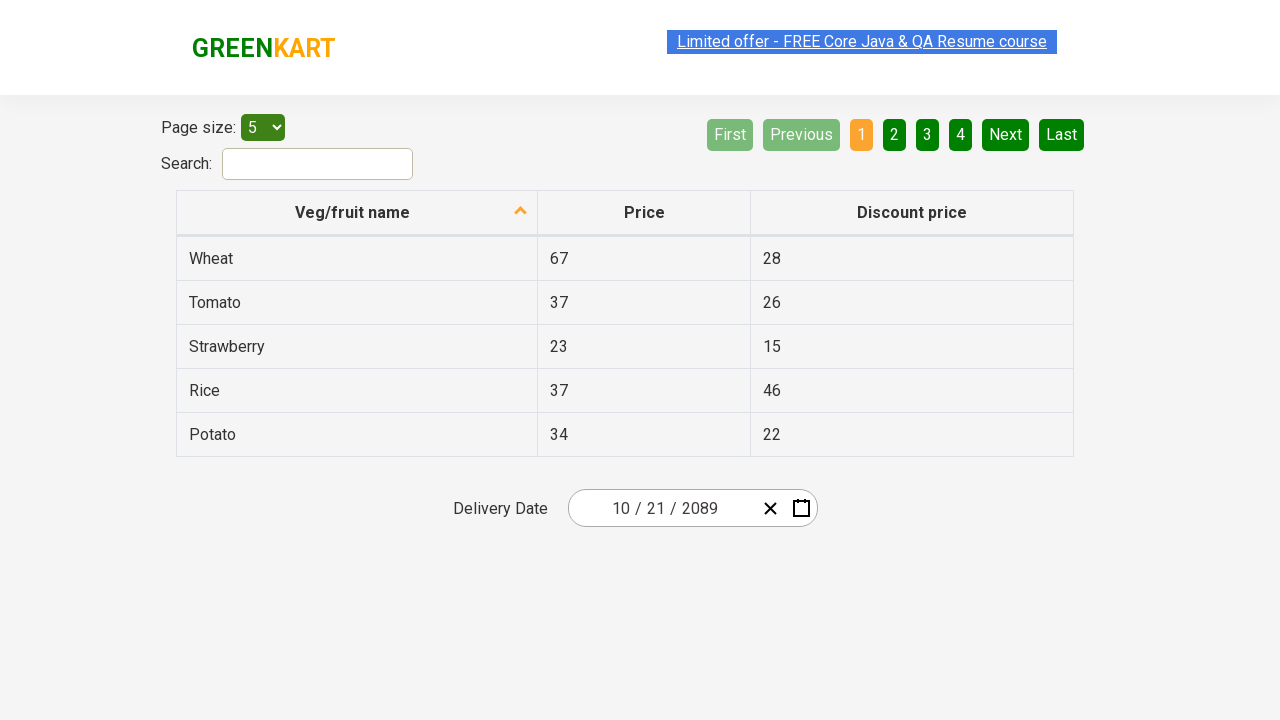

Verified selected day is 21
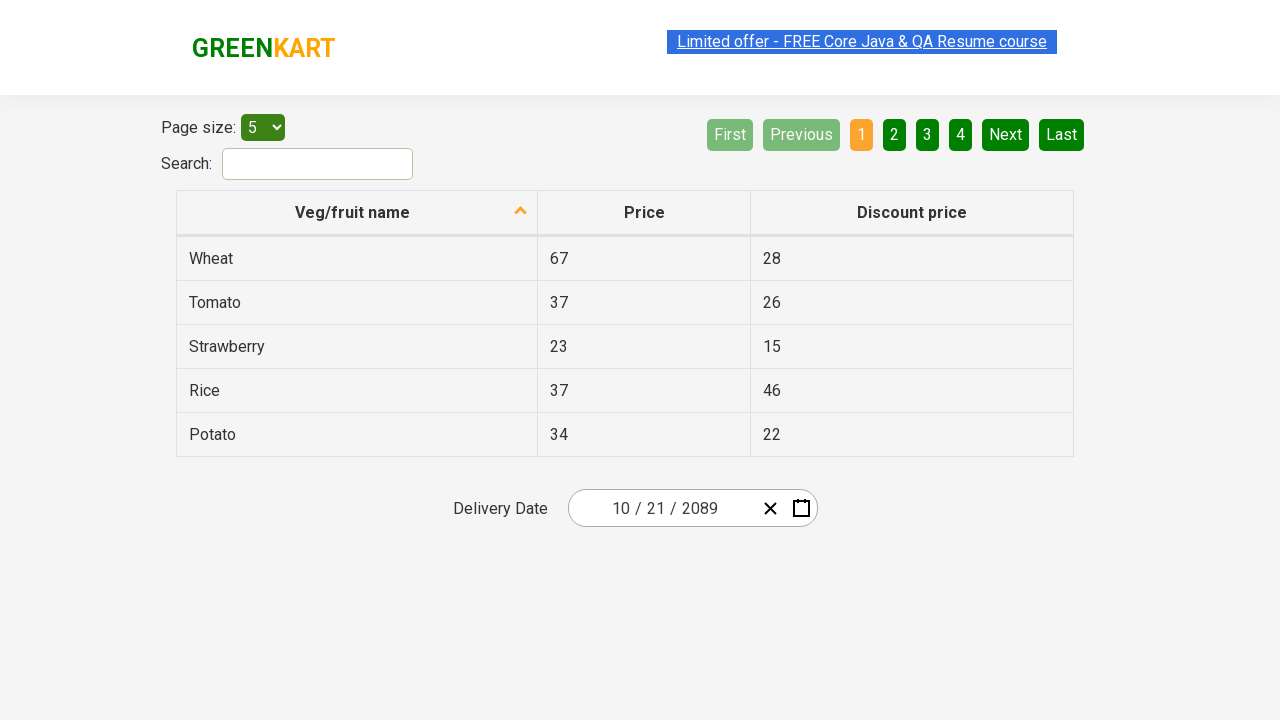

Verified selected month is 10 (October)
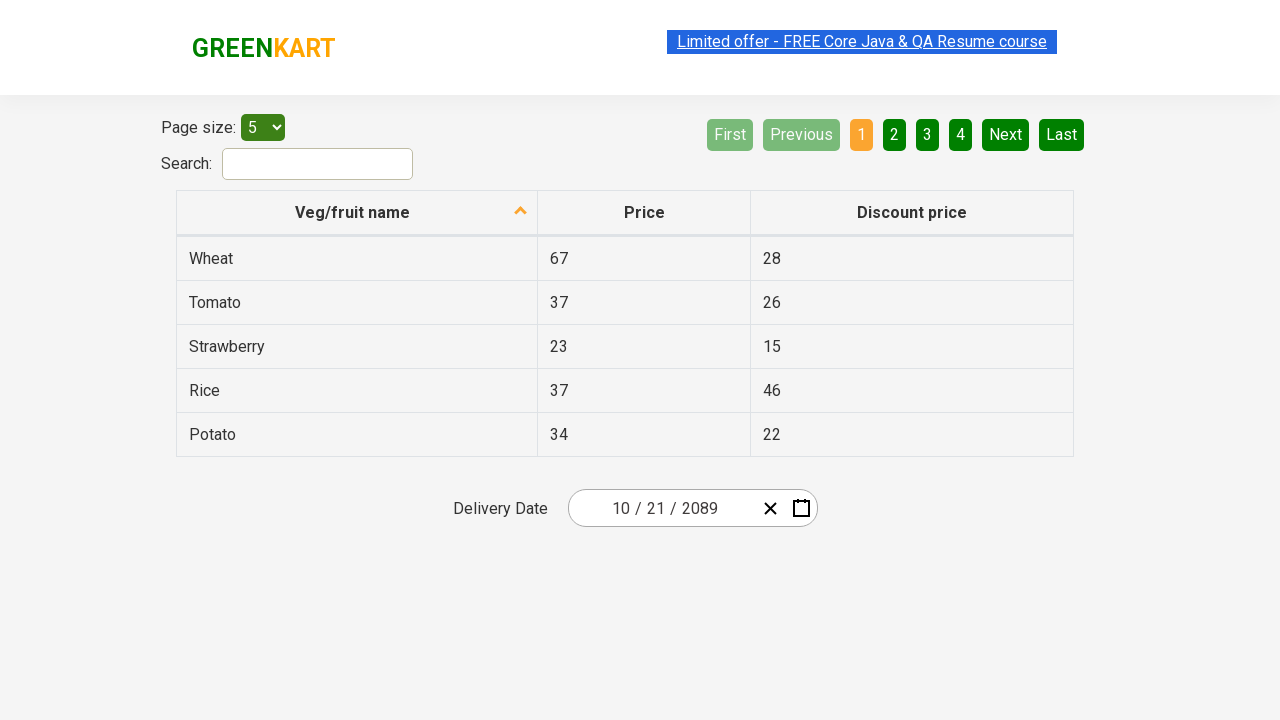

Verified selected year is 2089
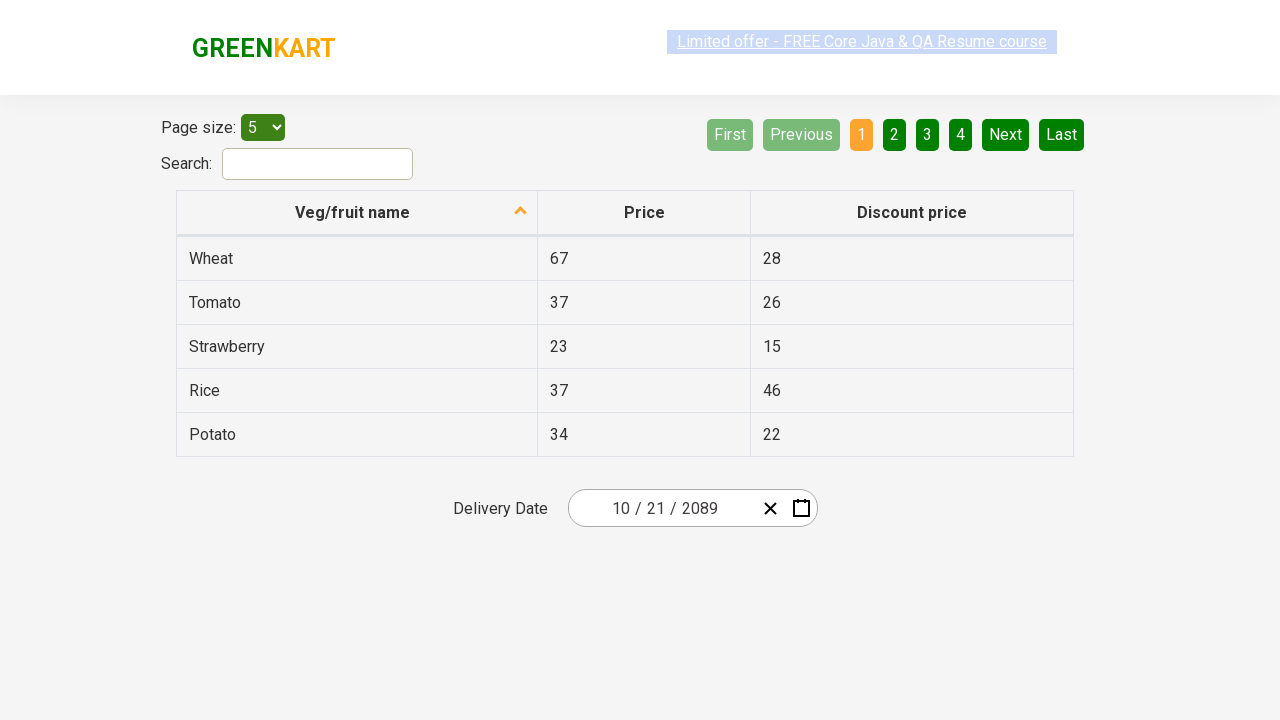

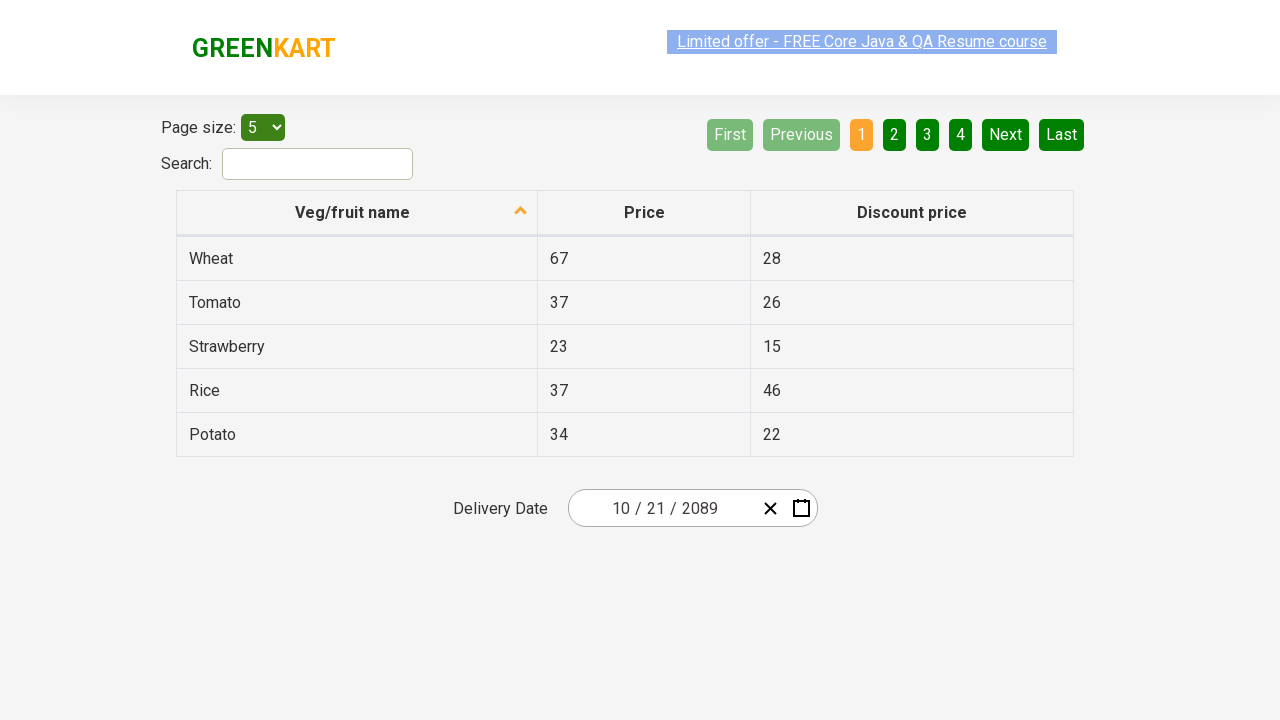